Tests interaction features on a practice blog site including text input, double-clicking a copy button, and performing drag-and-drop operations

Starting URL: https://testautomationpractice.blogspot.com/

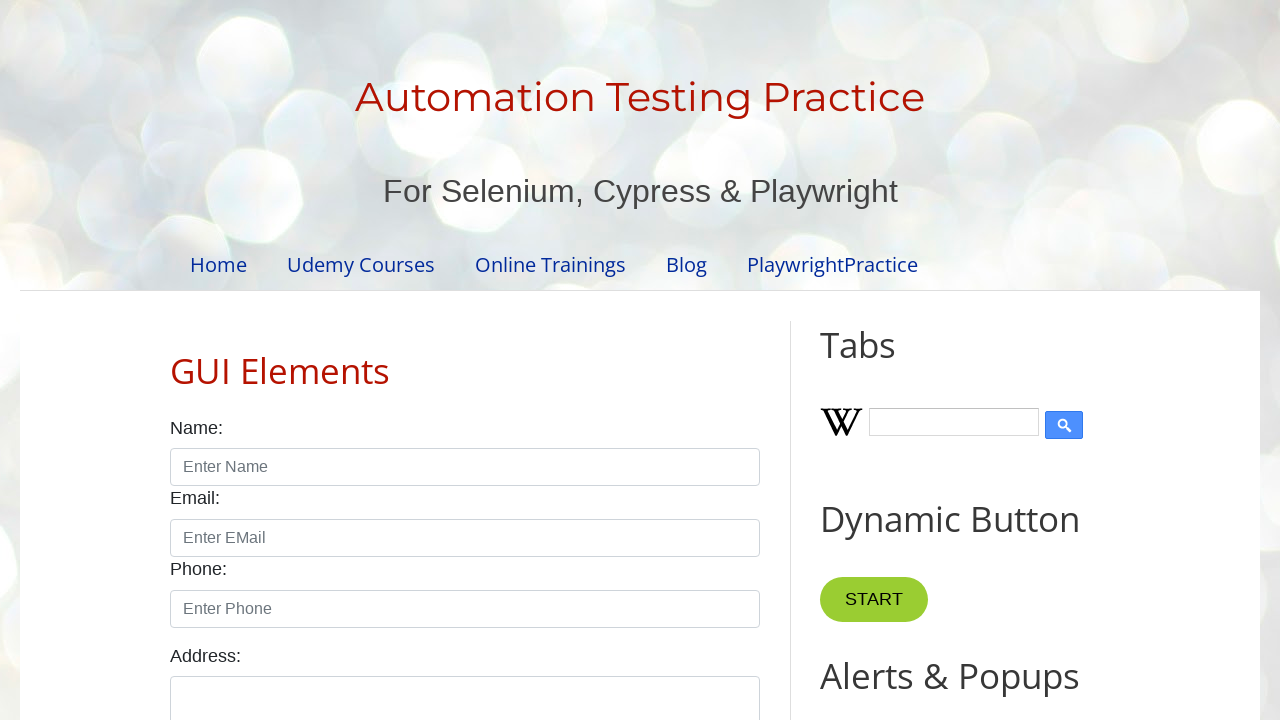

Cleared the first text field on xpath=//input[@id='field1']
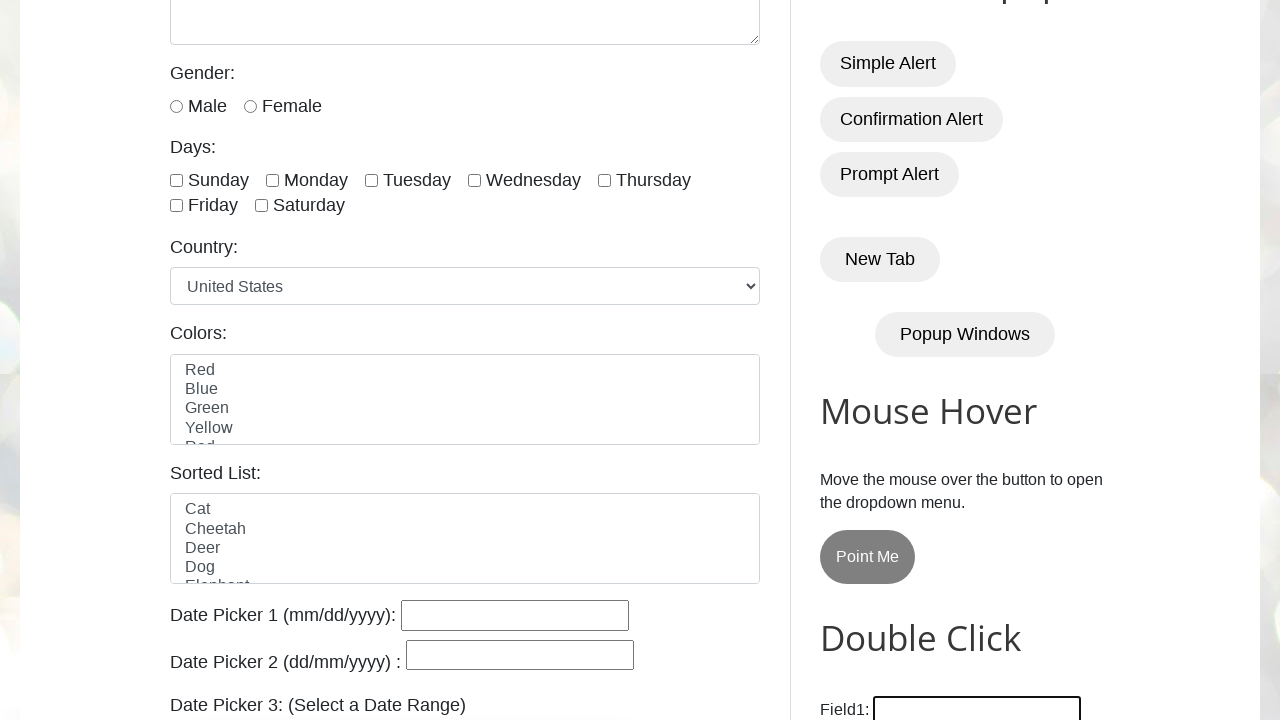

Filled the first text field with 'Selenium' on xpath=//input[@id='field1']
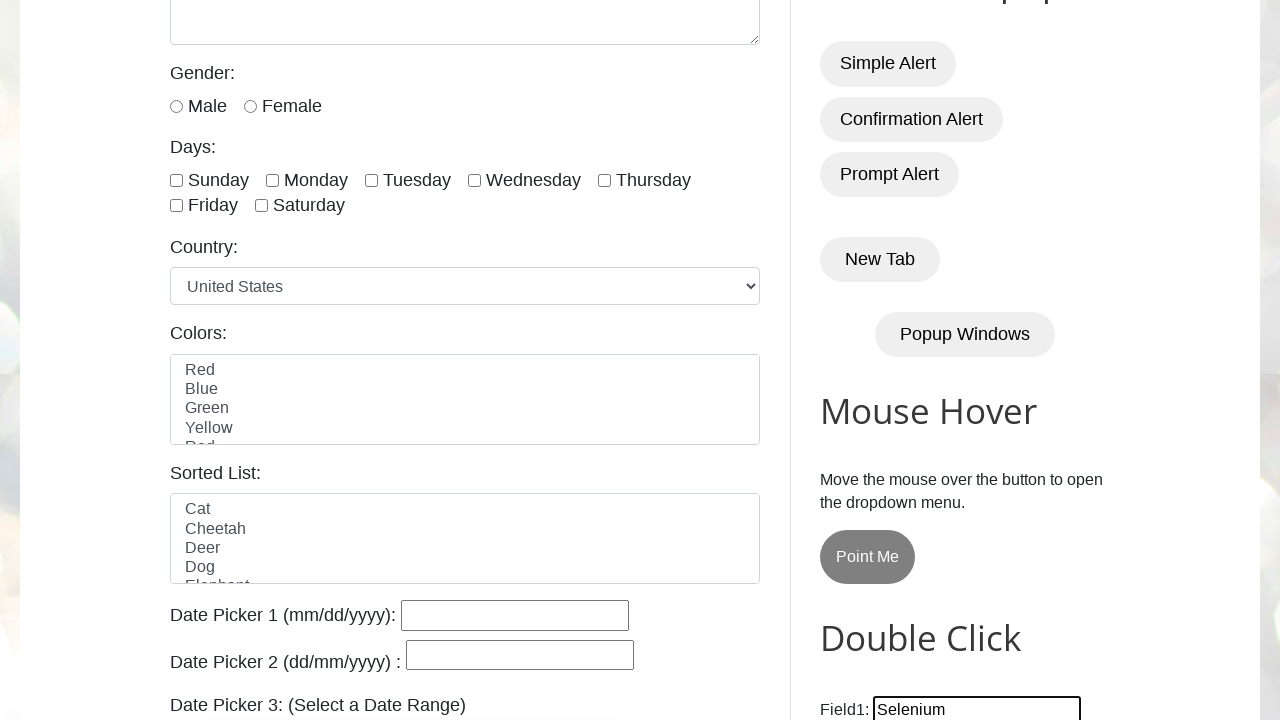

Double-clicked the Copy Text button at (885, 360) on xpath=//button[normalize-space()='Copy Text']
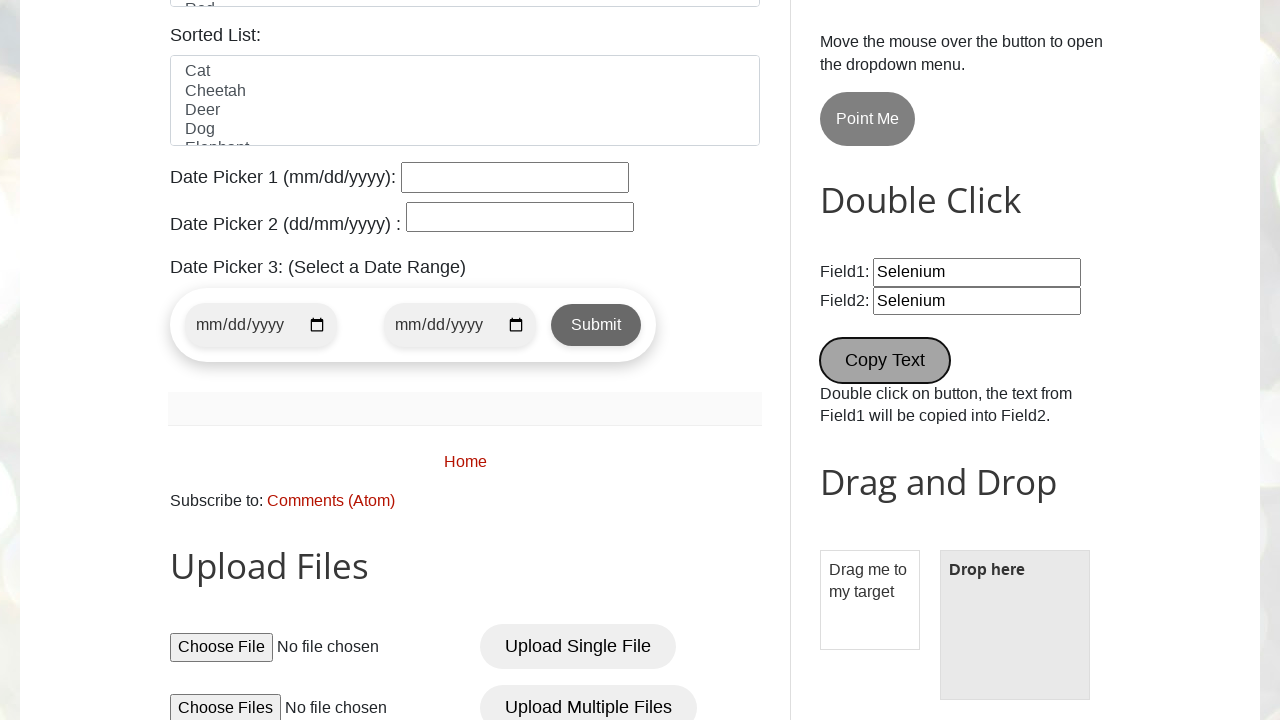

Dragged the draggable element to the droppable target at (1015, 625)
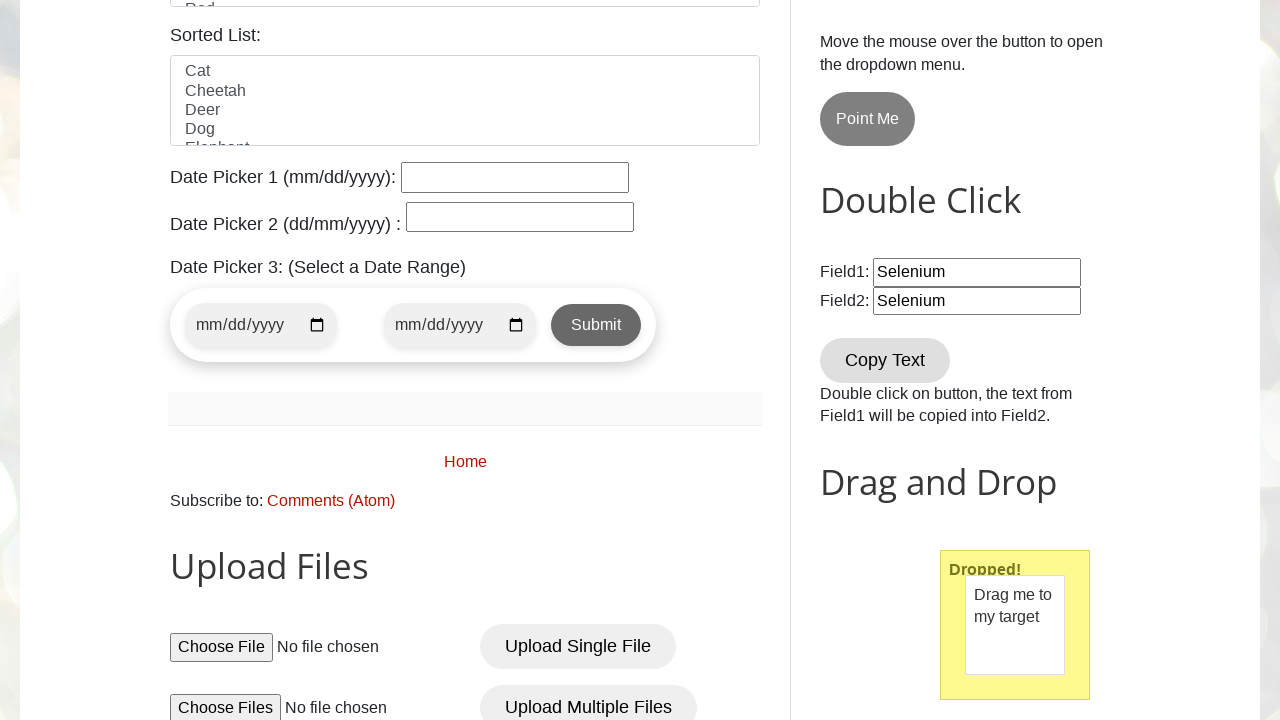

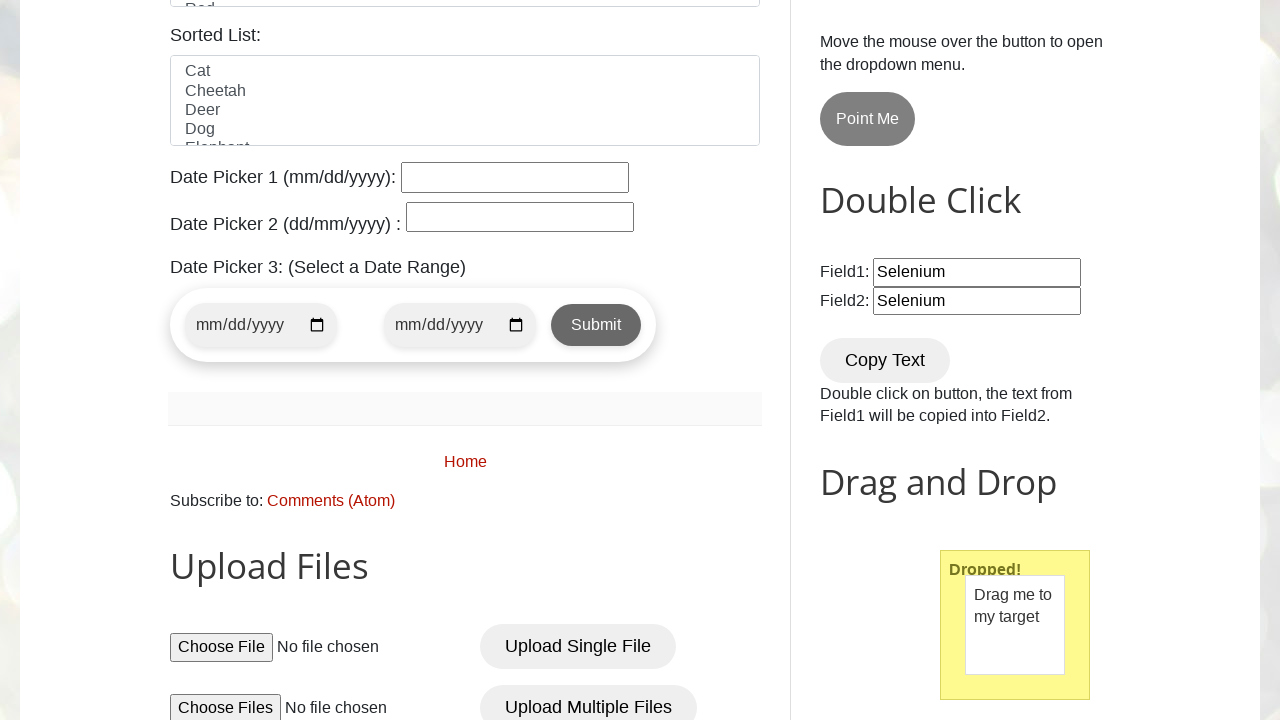